Tests dropdown functionality by selecting options using different methods (by index, by value, by visible text) and verifies the dropdown contains expected options and has the correct number of options.

Starting URL: https://the-internet.herokuapp.com/dropdown

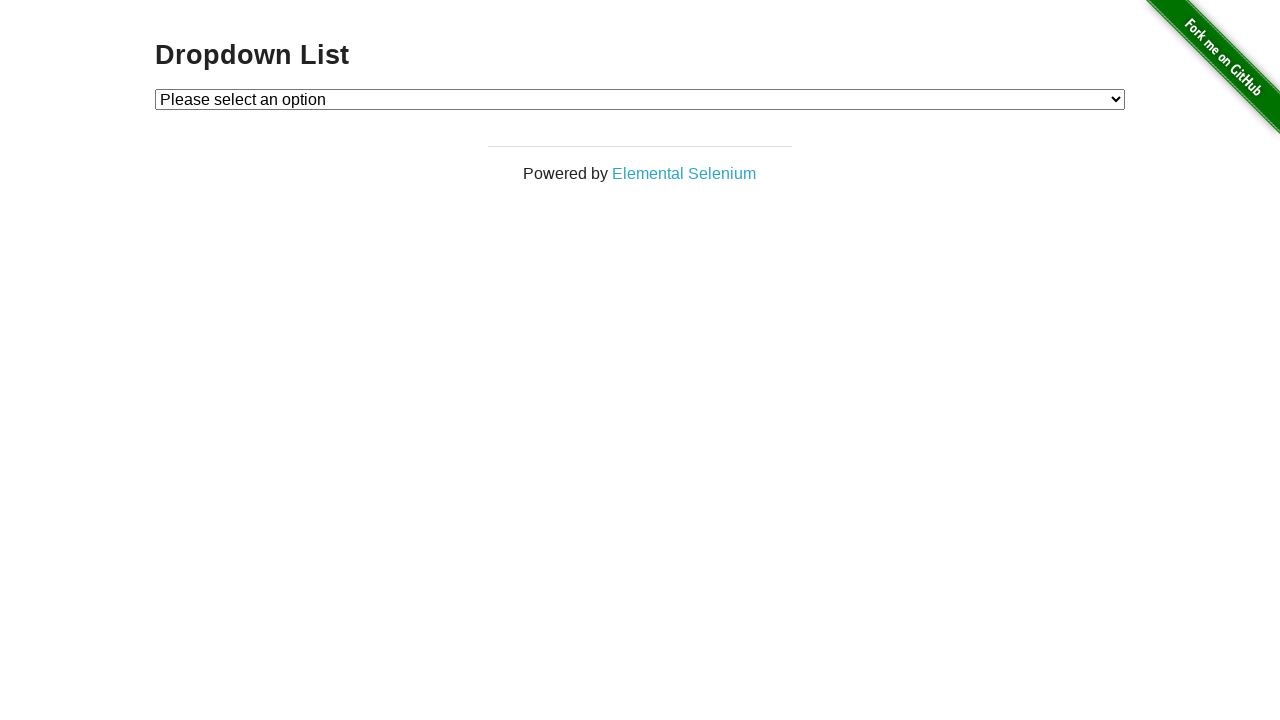

Waited for dropdown element to be present
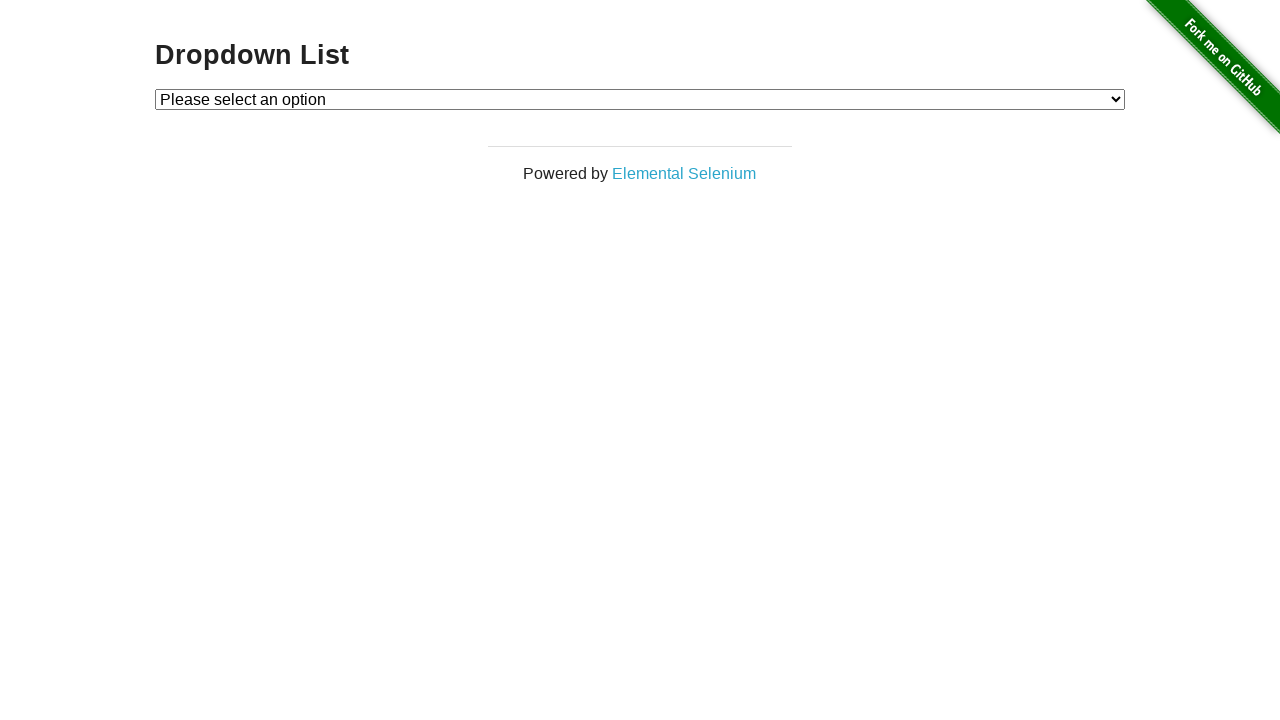

Selected Option 1 using index on #dropdown
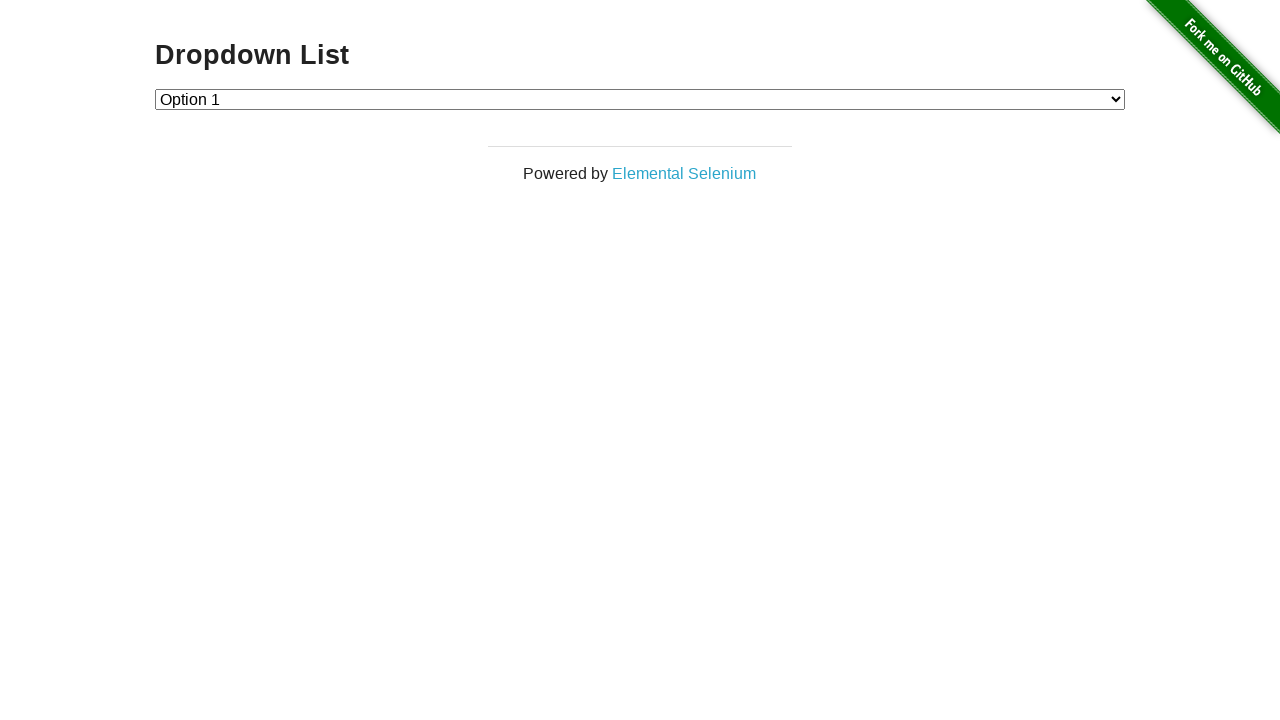

Selected Option 2 using value on #dropdown
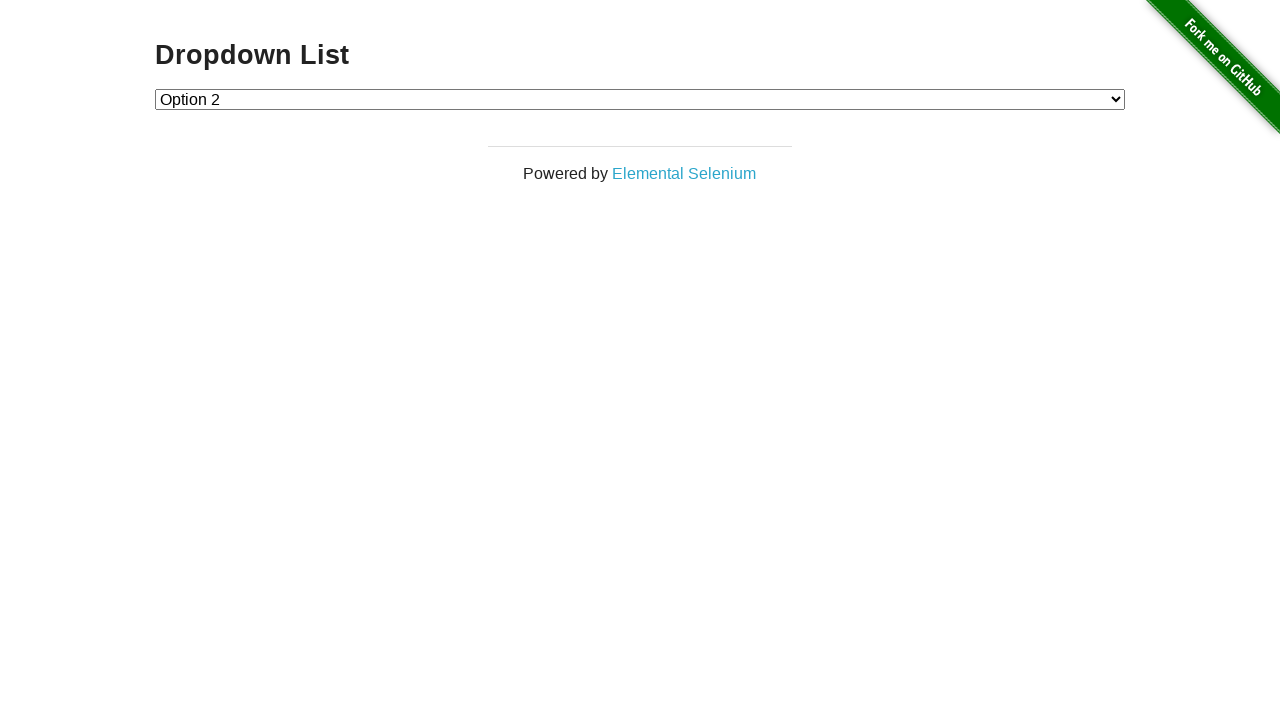

Selected Option 1 using visible text on #dropdown
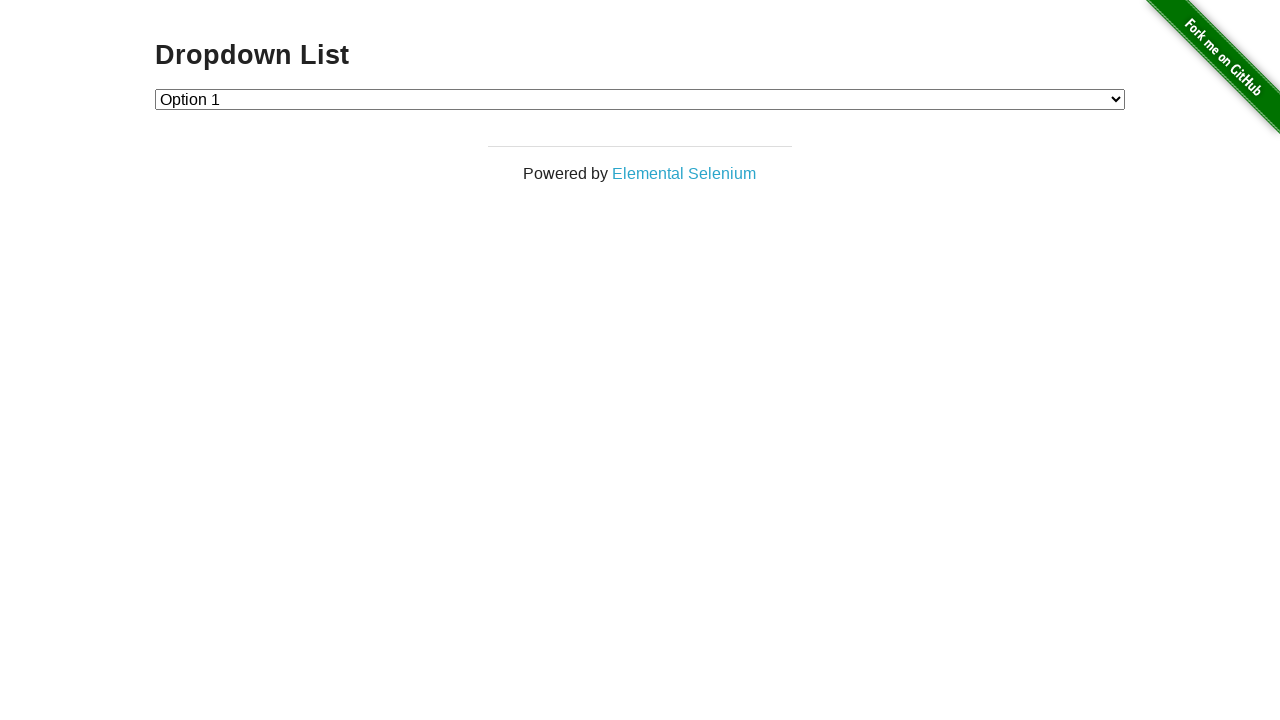

Retrieved all dropdown options
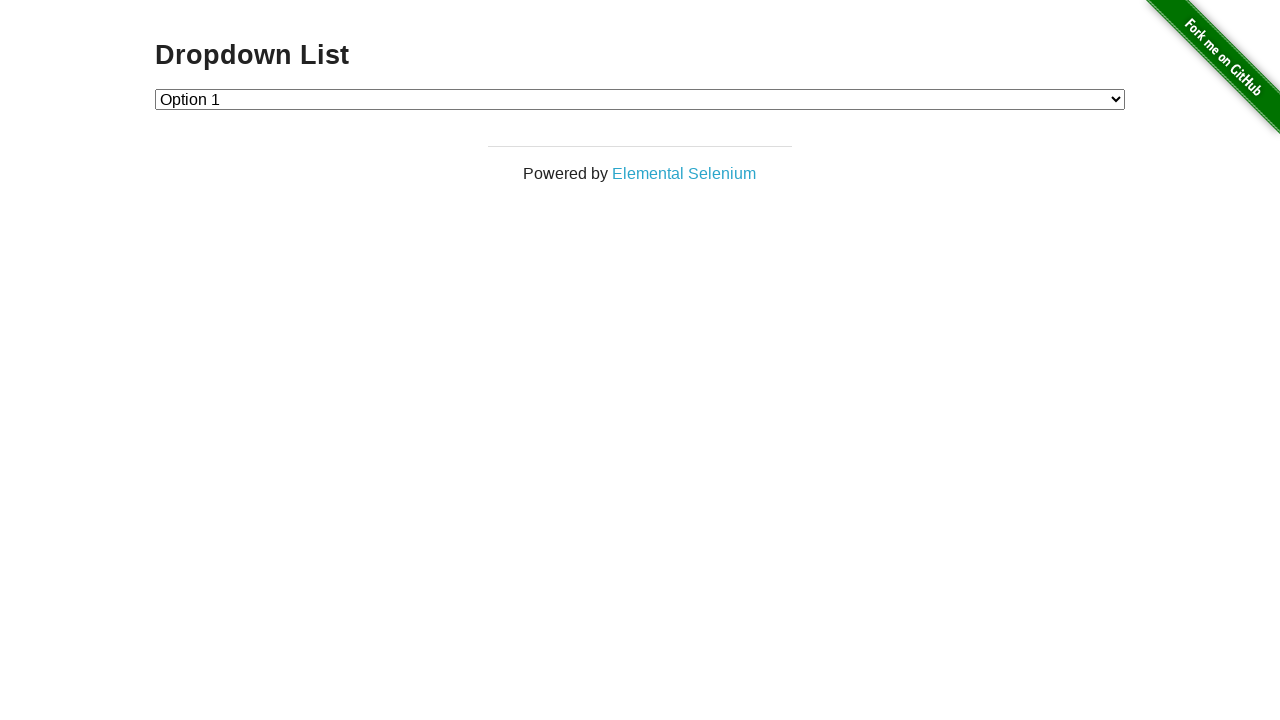

Retrieved current selected option value
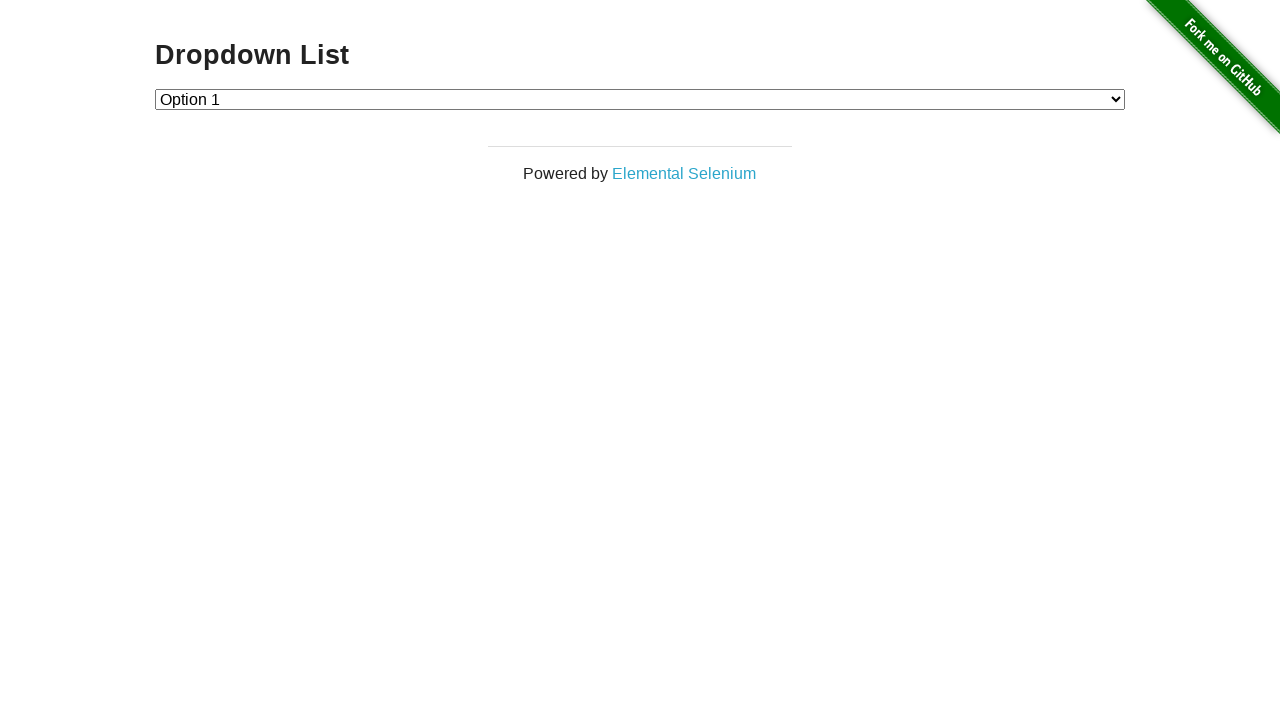

Verified dropdown contains 'Option 2'
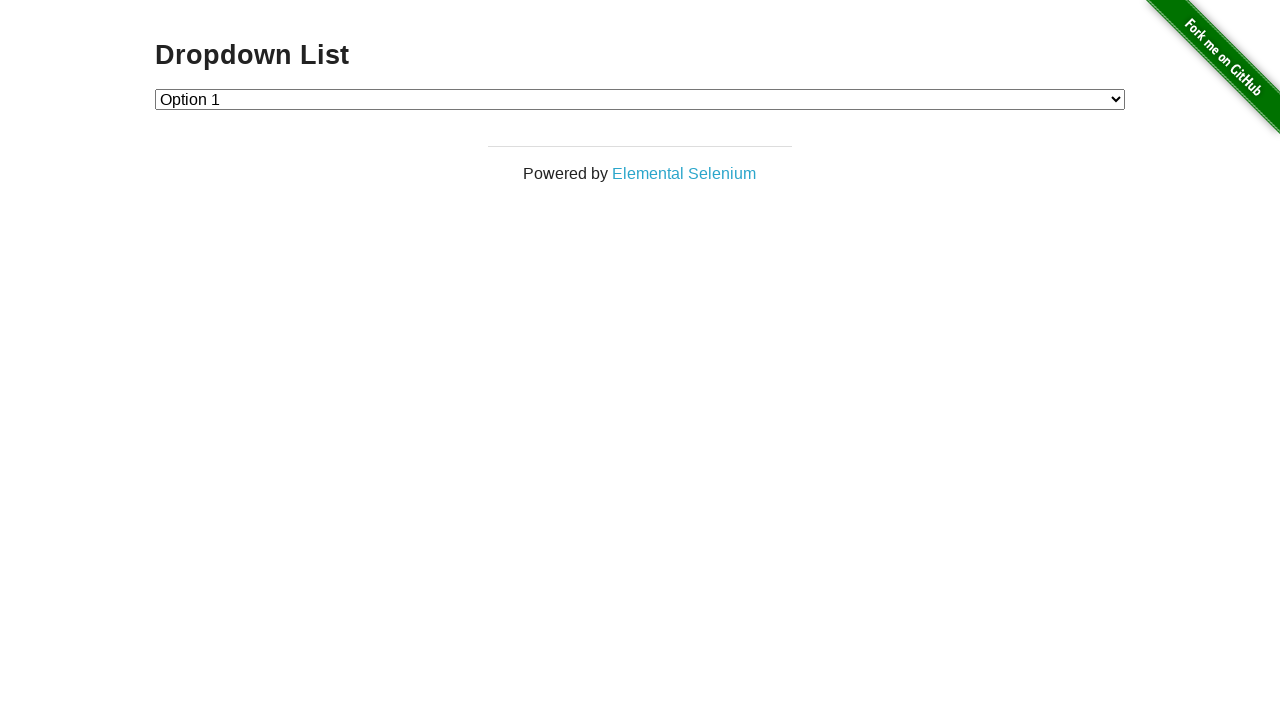

Verified dropdown has 3 options
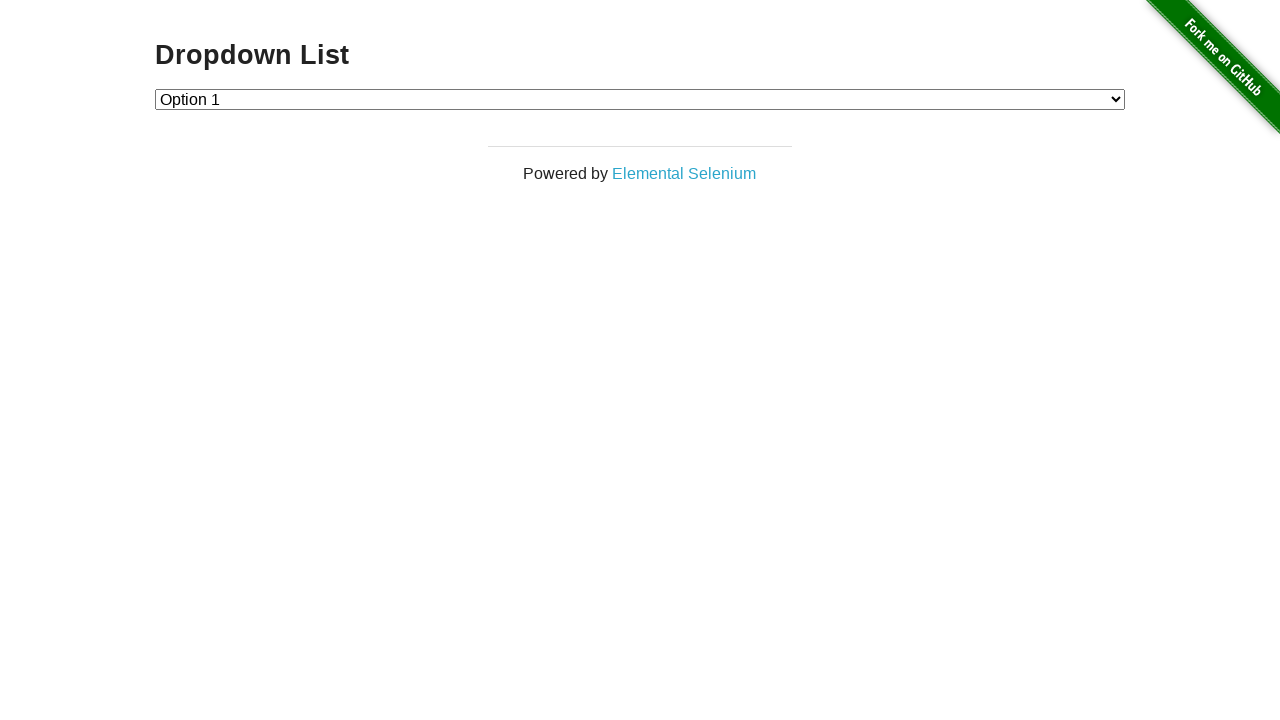

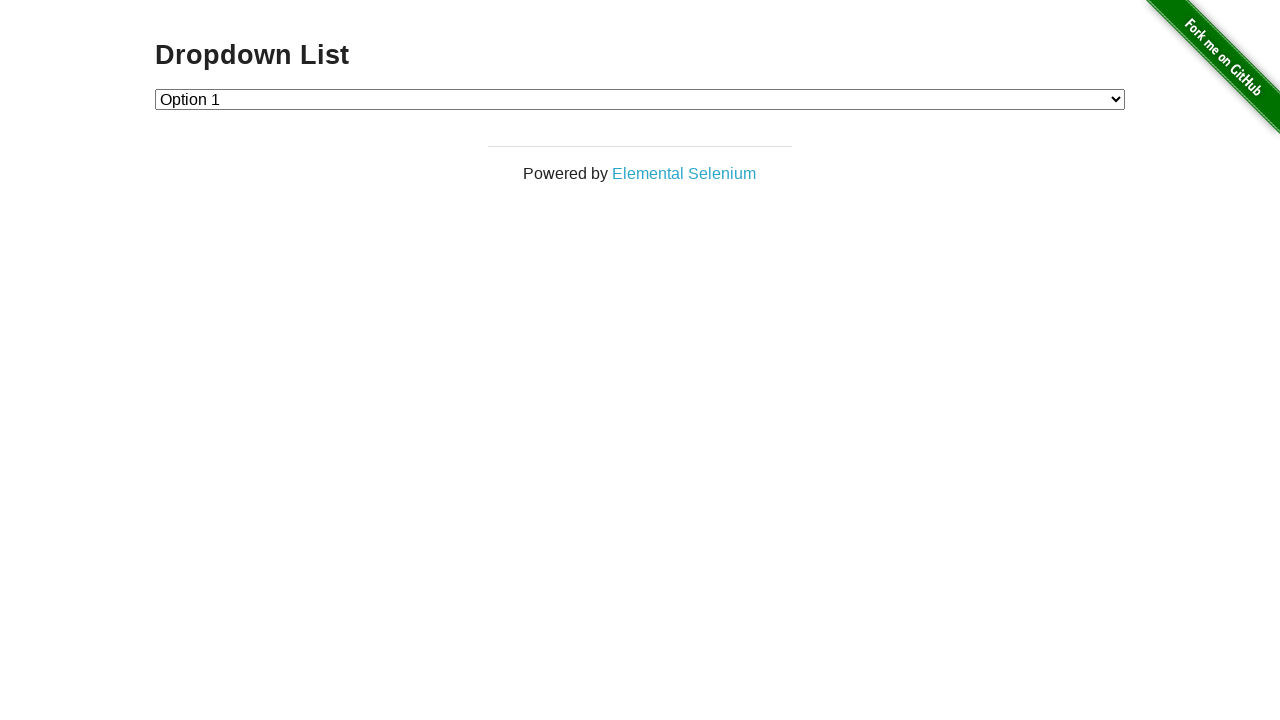